Tests a login flow by first retrieving a temporary password from the forgot password page, then using it to log in with checkboxes selected

Starting URL: https://rahulshettyacademy.com/locatorspractice/

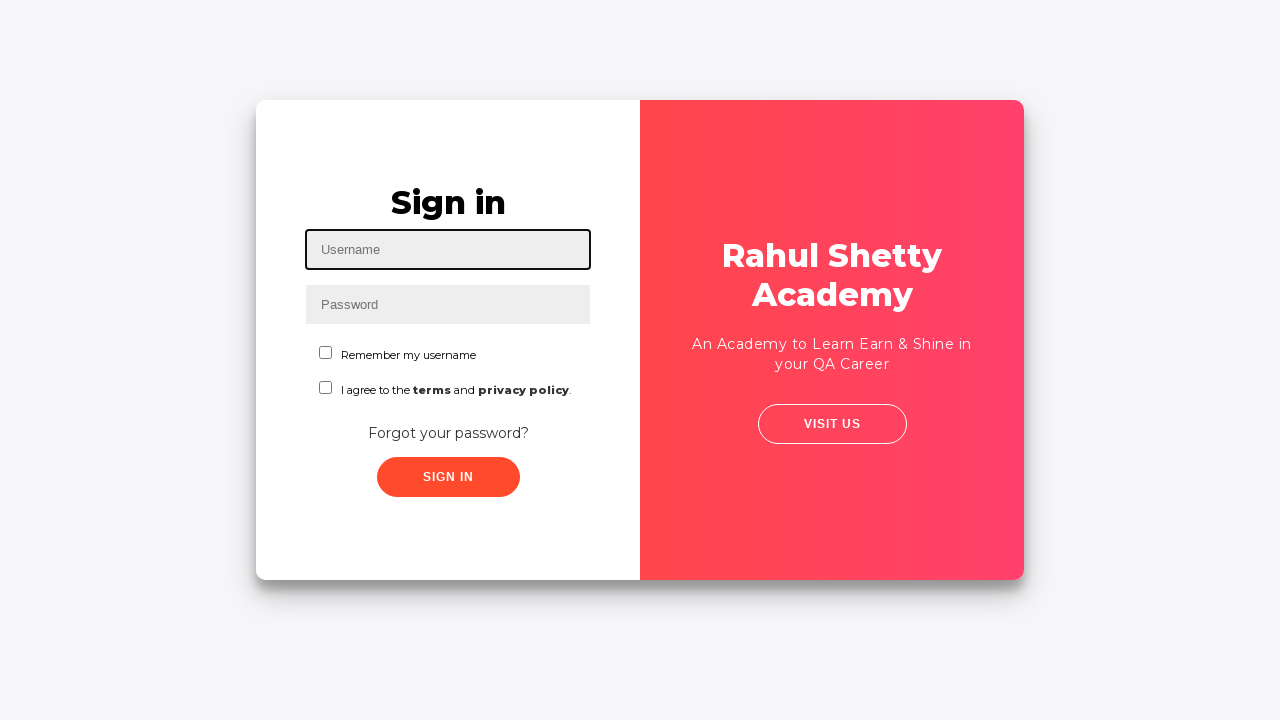

Clicked 'Forgot your password?' link at (448, 433) on xpath=//a[normalize-space()='Forgot your password?']
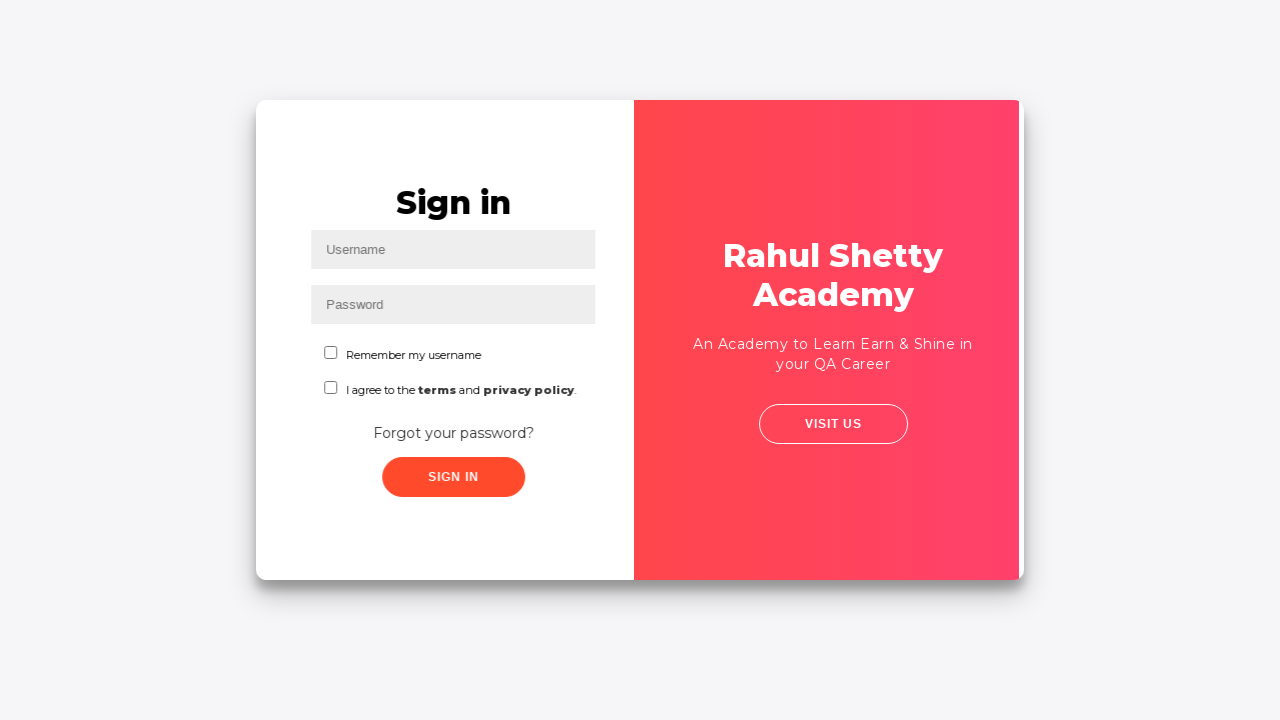

Waited 2 seconds for page to load
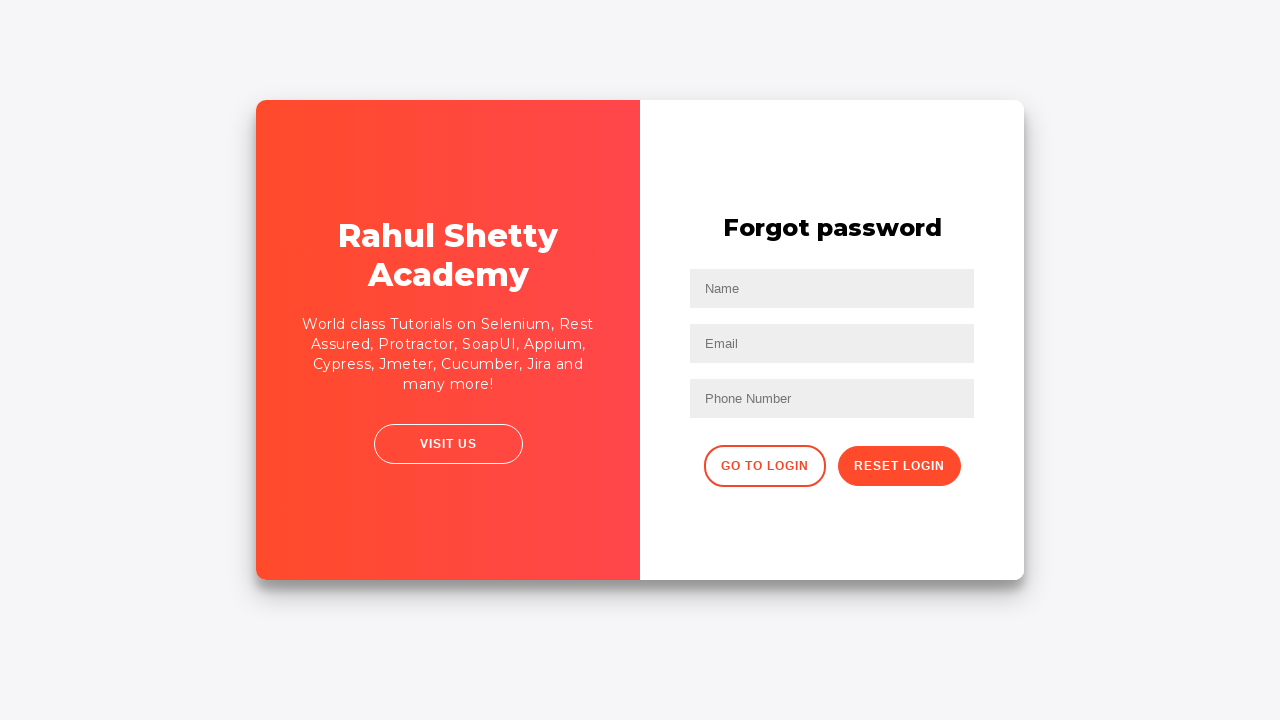

Clicked reset password button at (899, 466) on .reset-pwd-btn
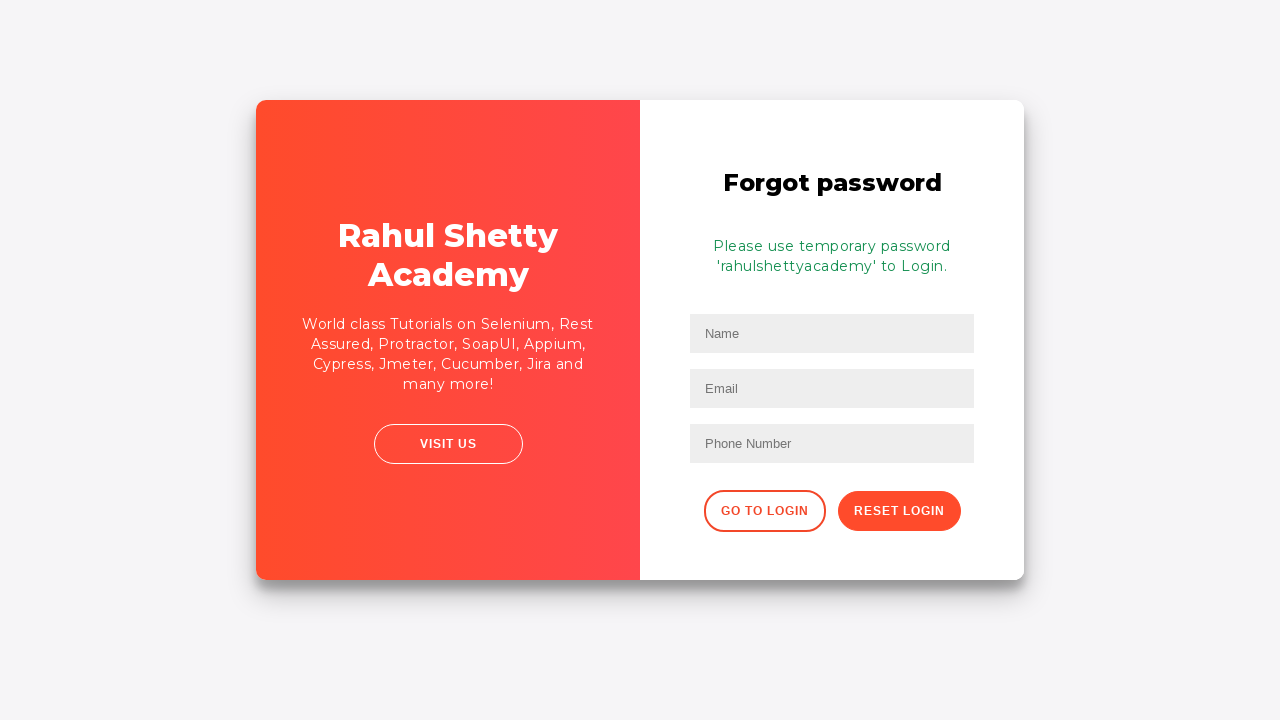

Retrieved temporary password from info message
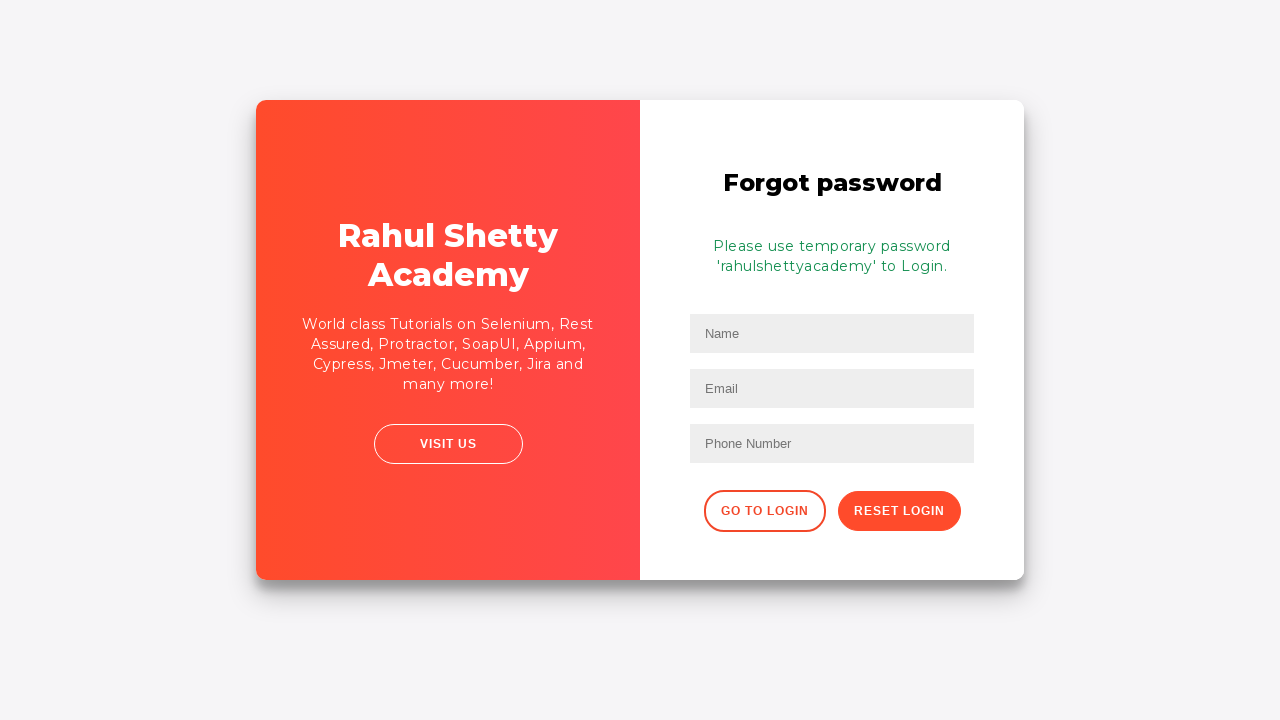

Parsed temporary password: rahulshettyacademy
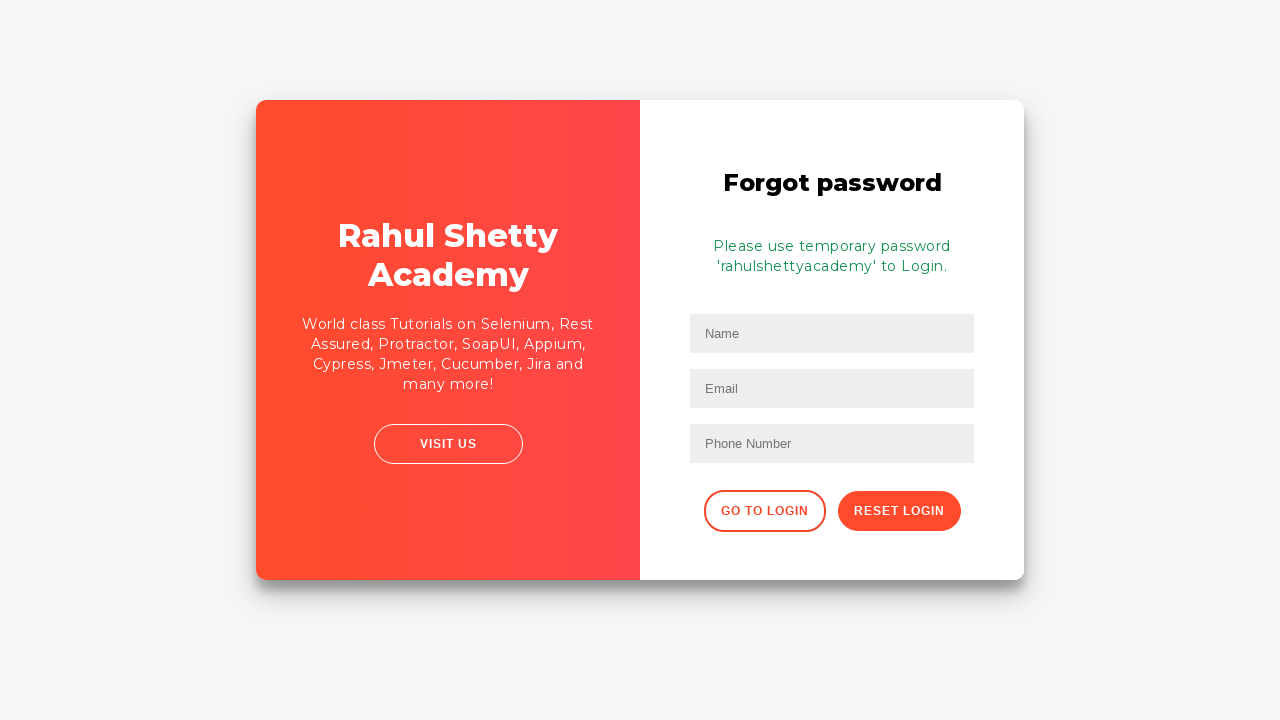

Navigated back to login page
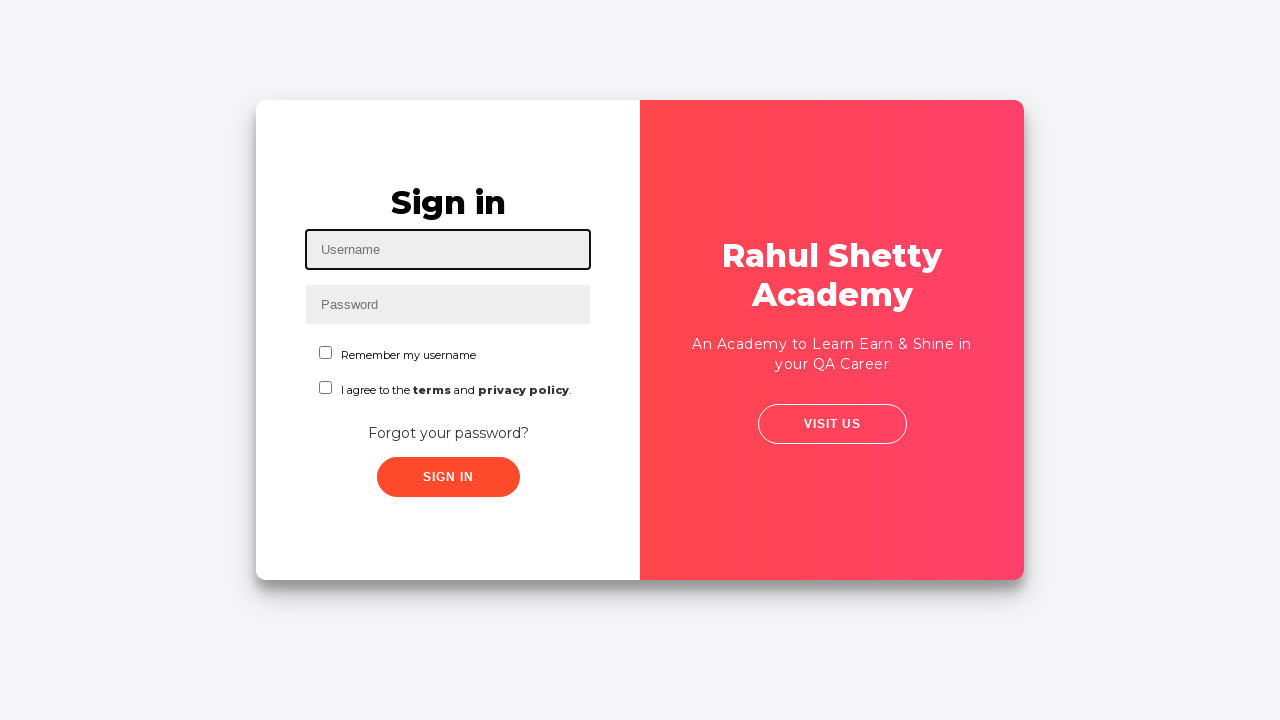

Filled in email field with 'vishal@qa.com' on input[id*=User]
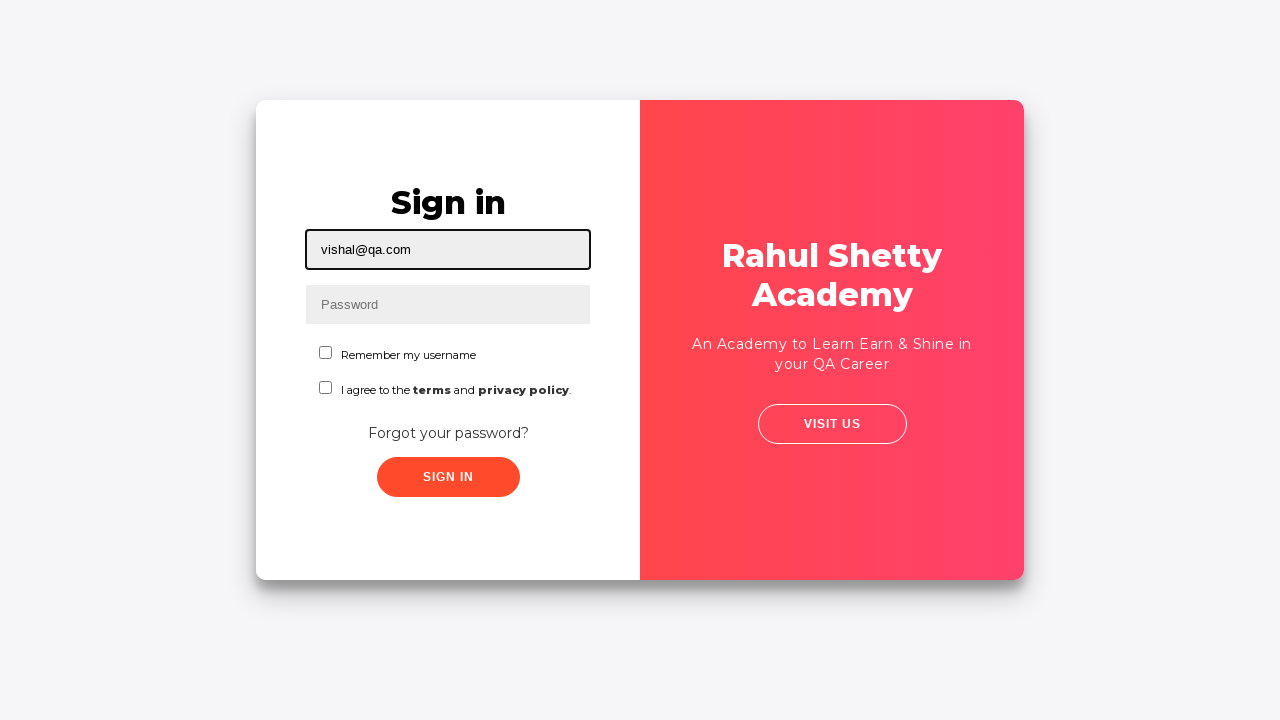

Filled in password field with retrieved temporary password on //input[contains(@placeholder,'Pass')]
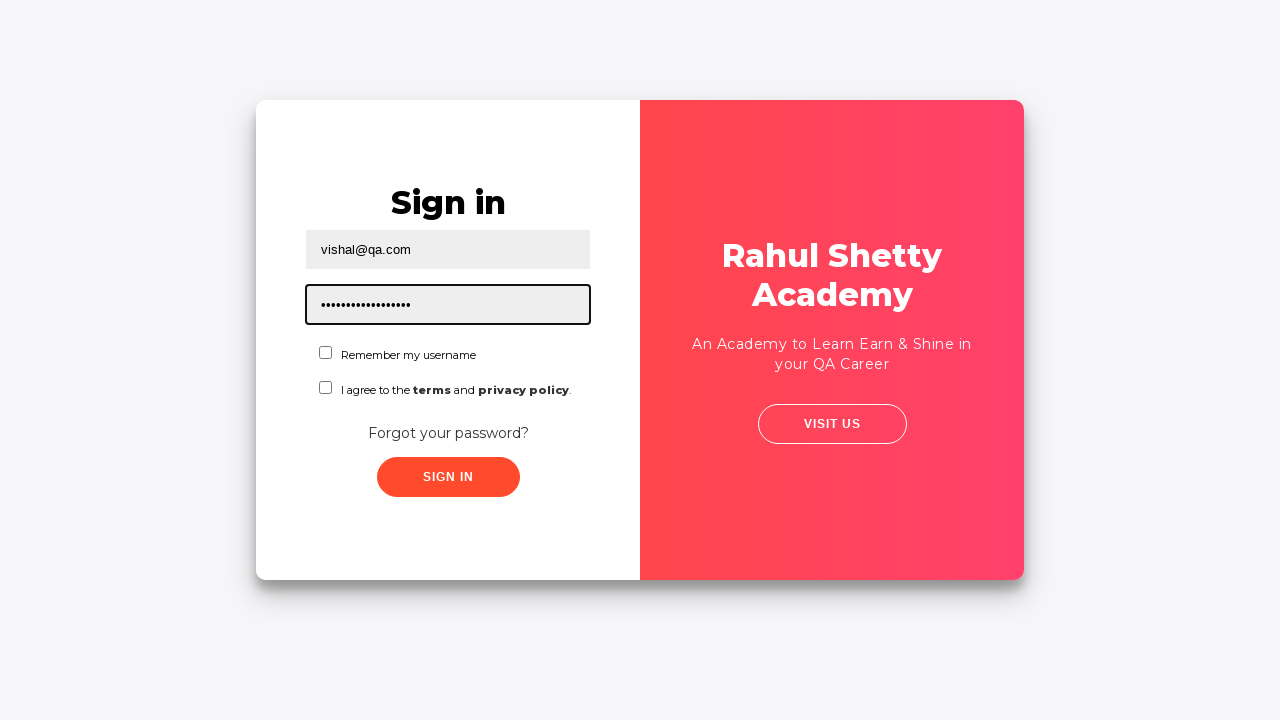

Checked first checkbox at (326, 352) on input[id=chkboxOne]
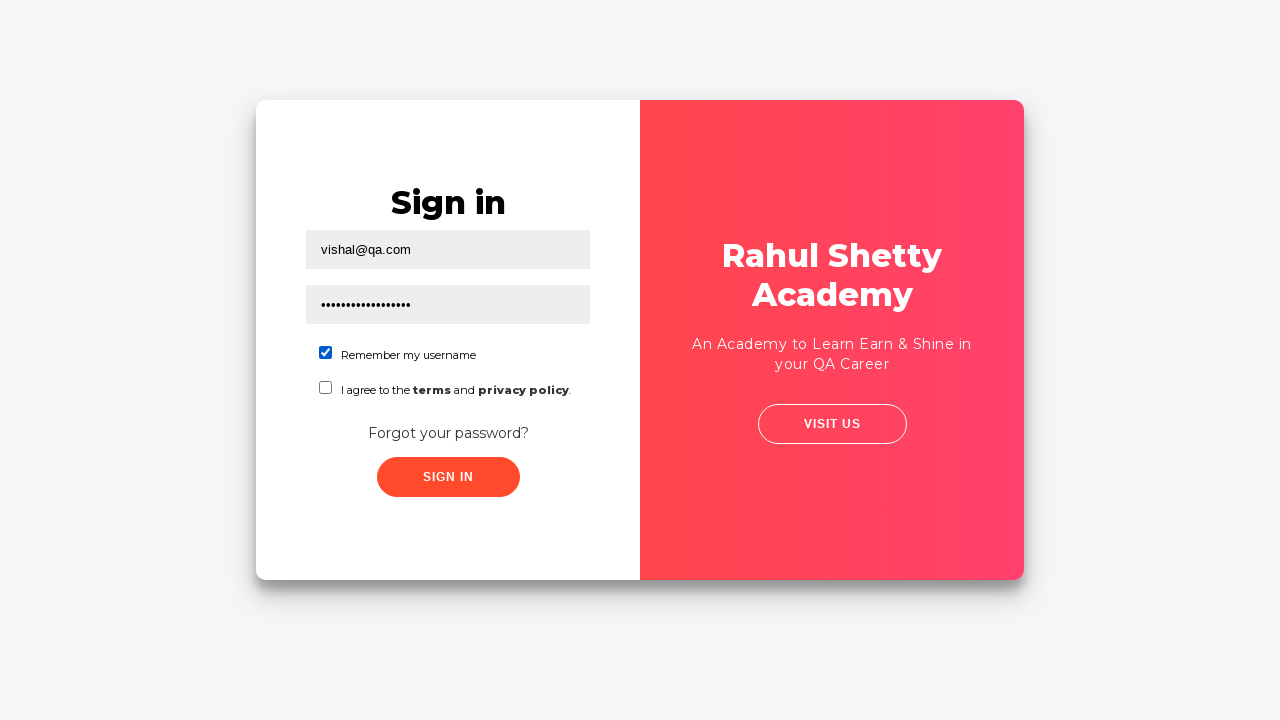

Checked second checkbox at (326, 388) on xpath=//input[@name='chkboxTwo']
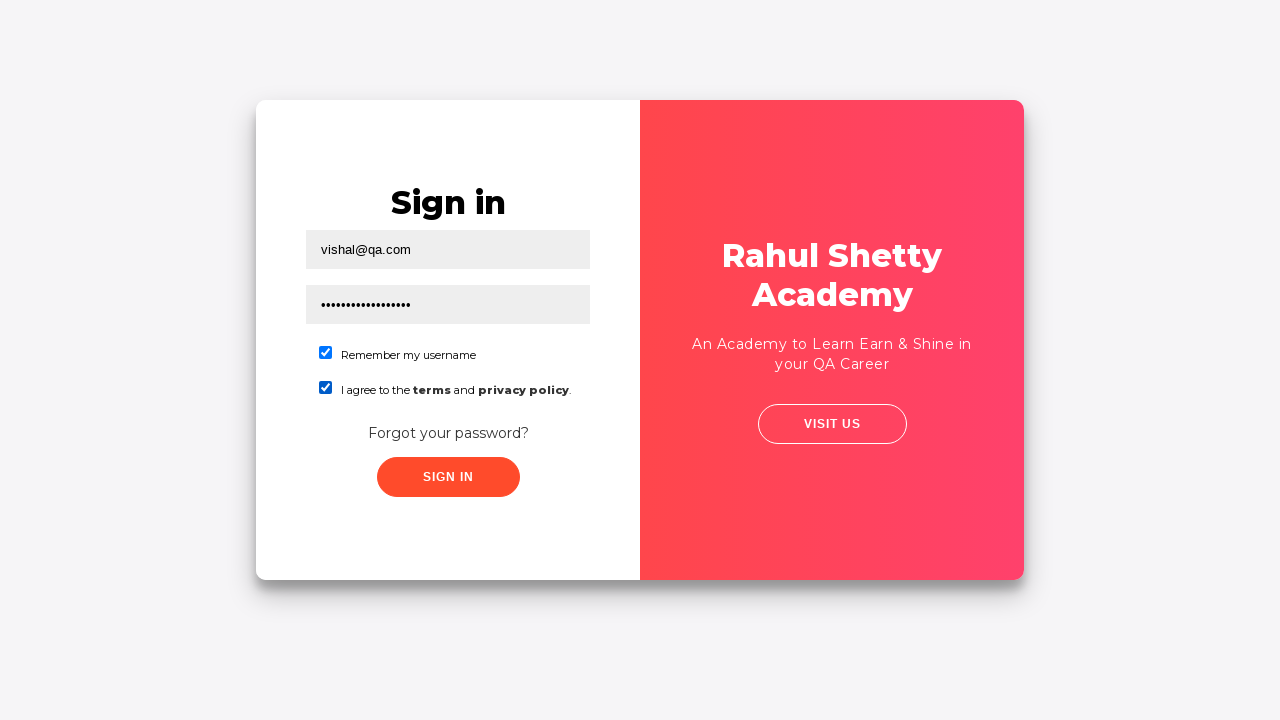

Clicked sign in button at (448, 477) on .submit.signInBtn
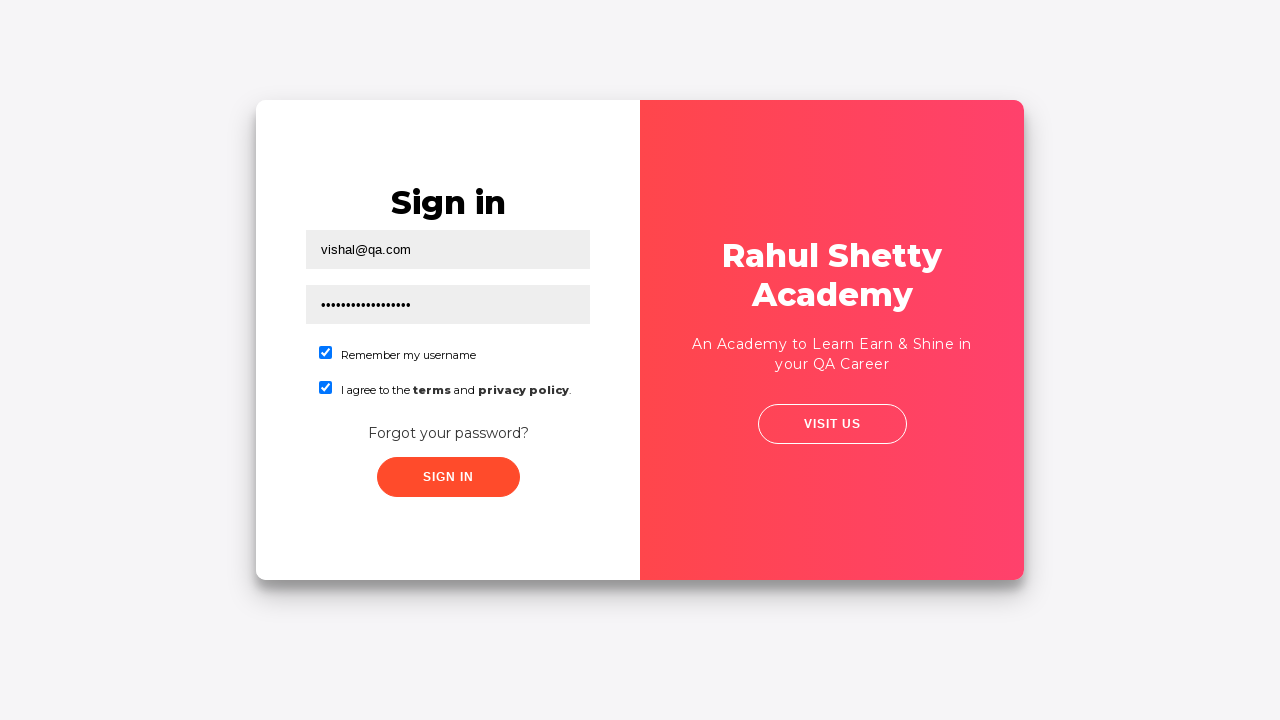

Located success message element
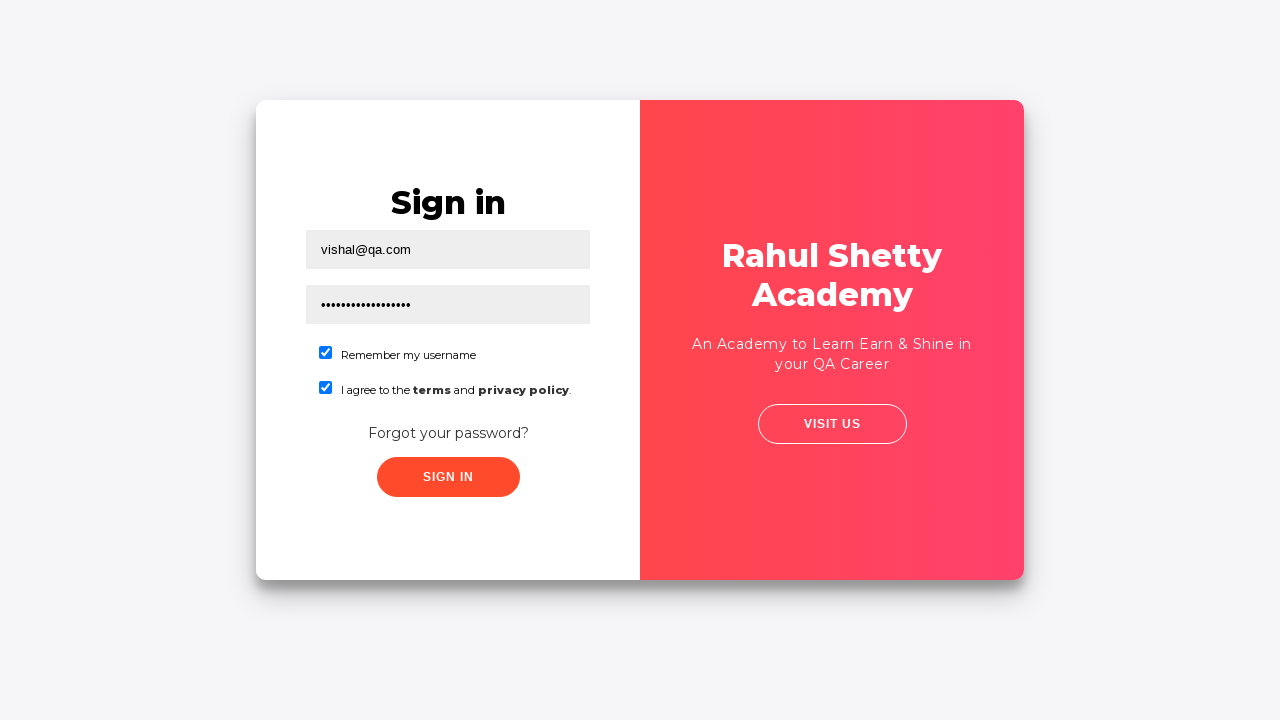

Success message 'You are successfully logged in.' appeared - login successful
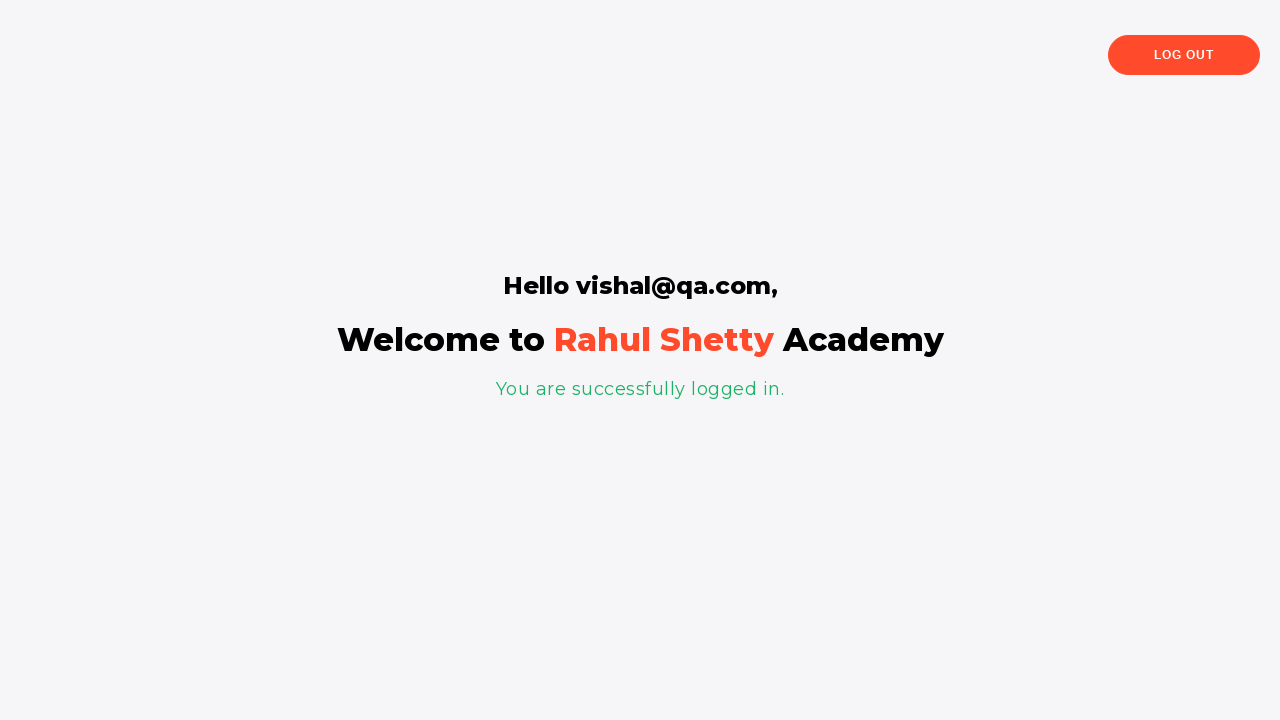

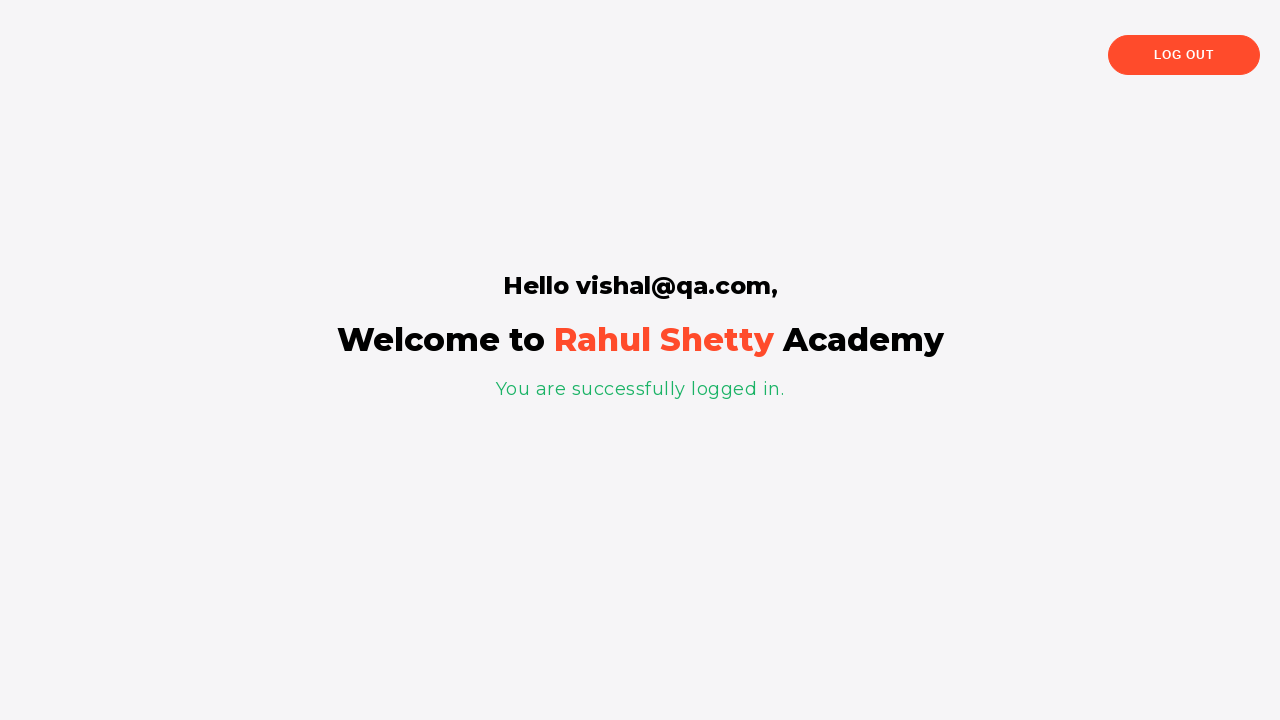